Navigates to W3Schools HTML tables tutorial page and verifies that table elements are present on the page.

Starting URL: https://www.w3schools.com/html/html_tables.asp

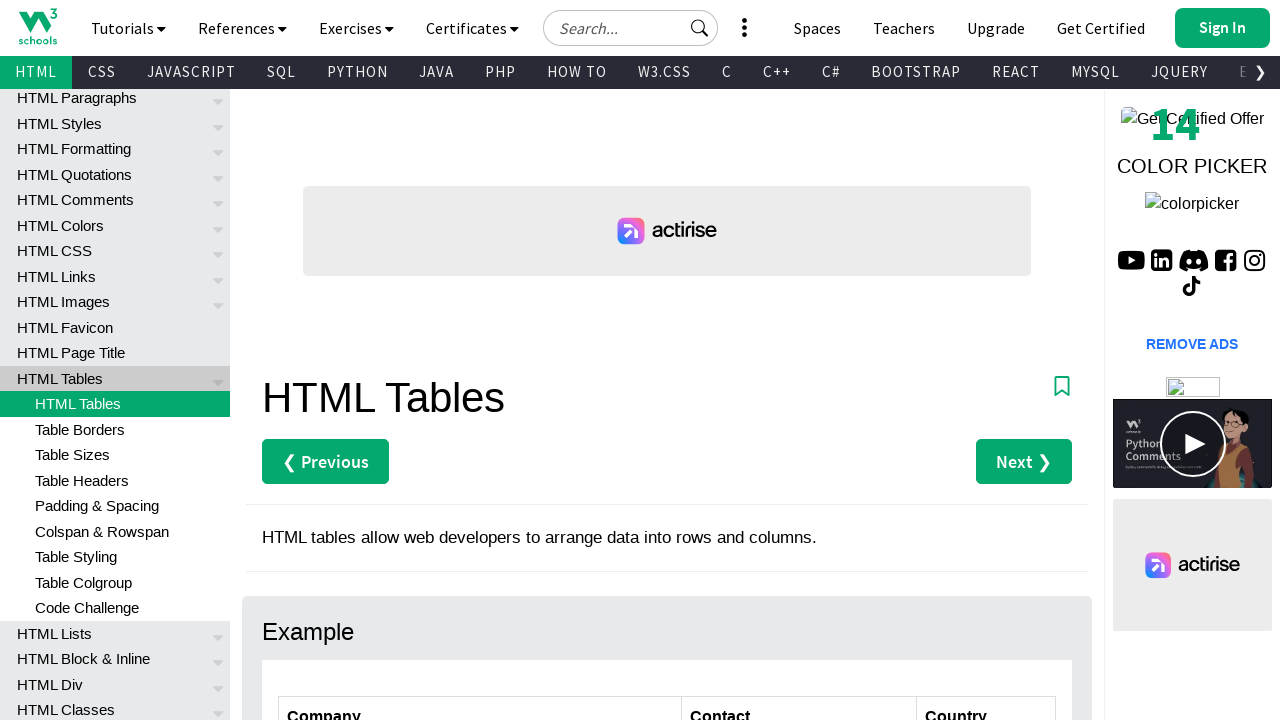

Navigated to W3Schools HTML tables tutorial page
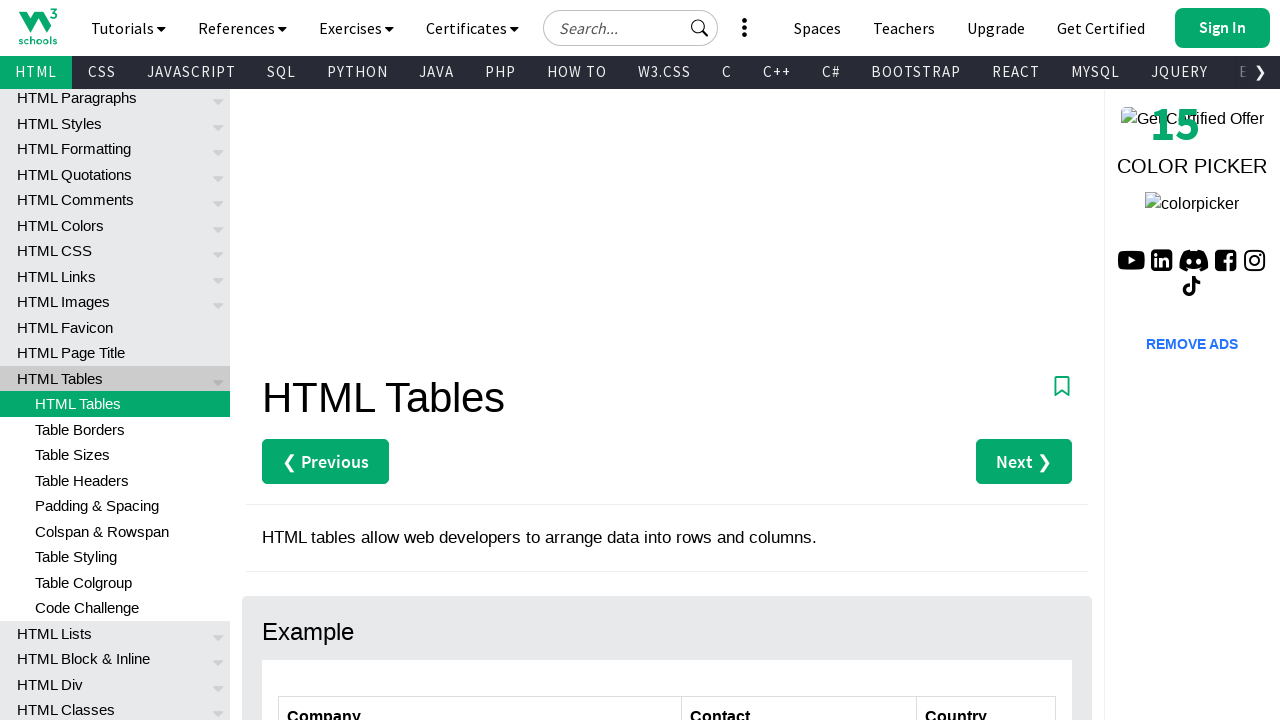

Table elements loaded on the page
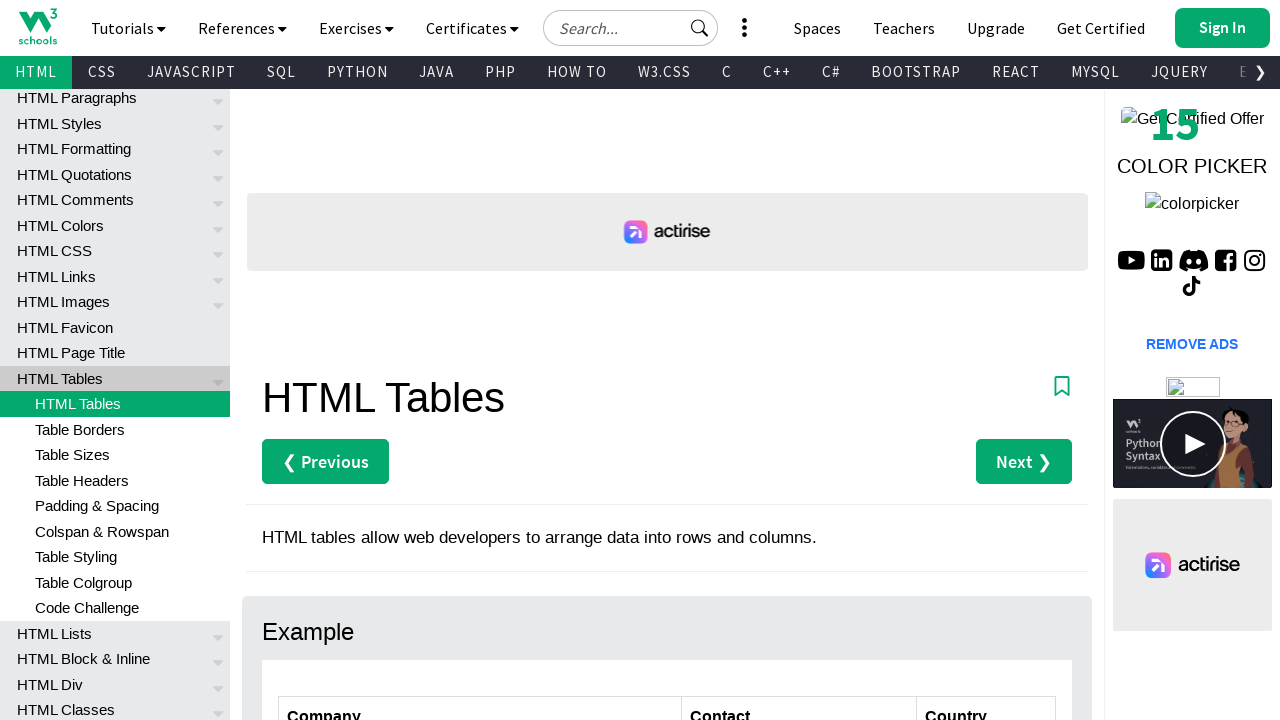

Located all table elements on the page
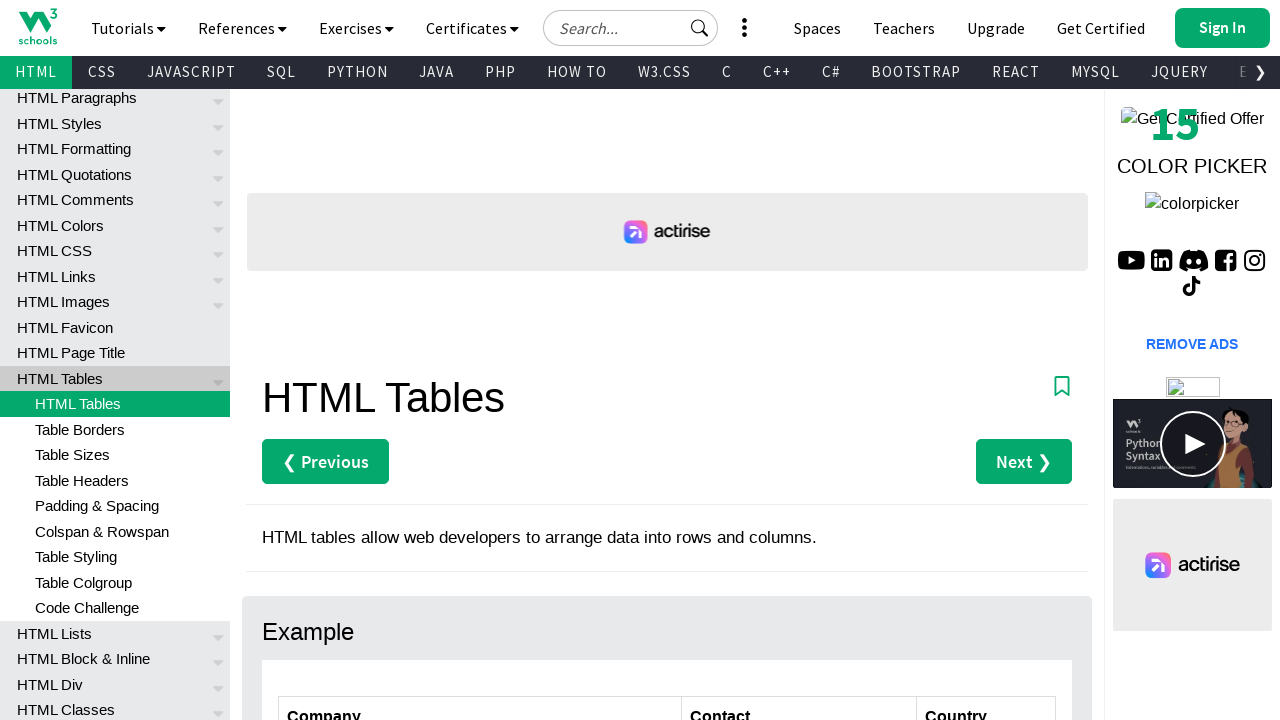

Verified that at least one table element is present on the page
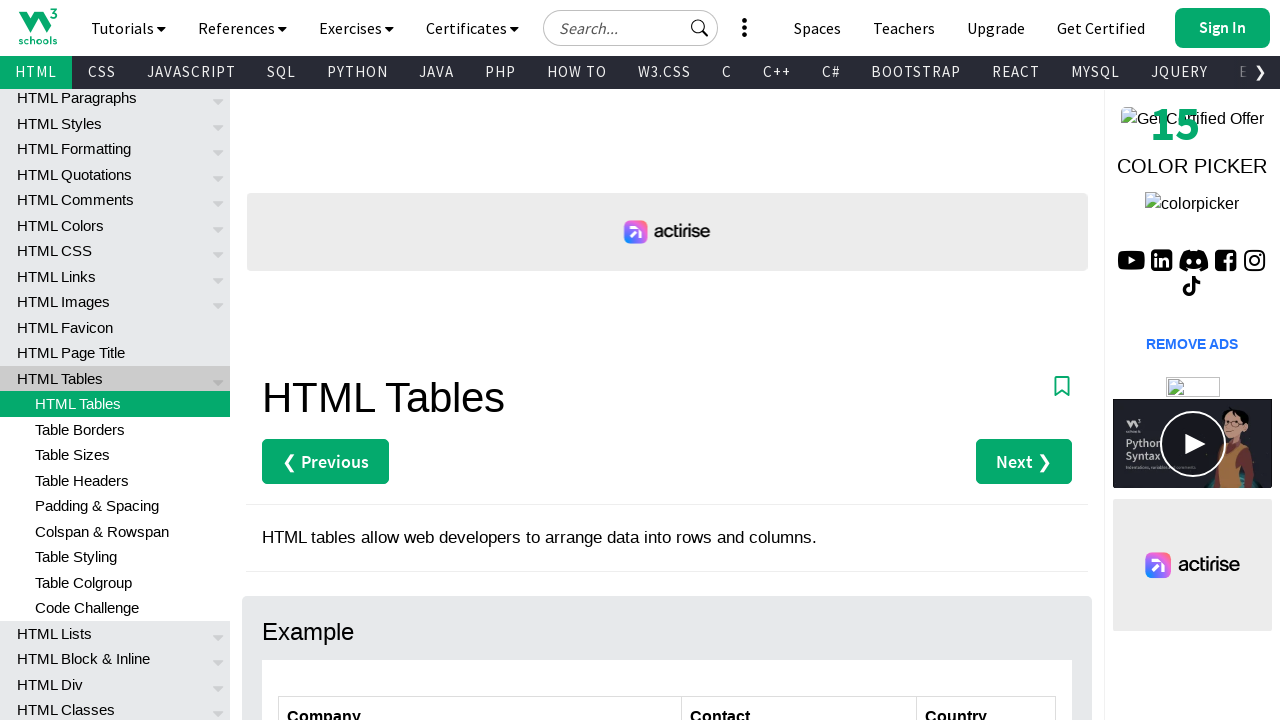

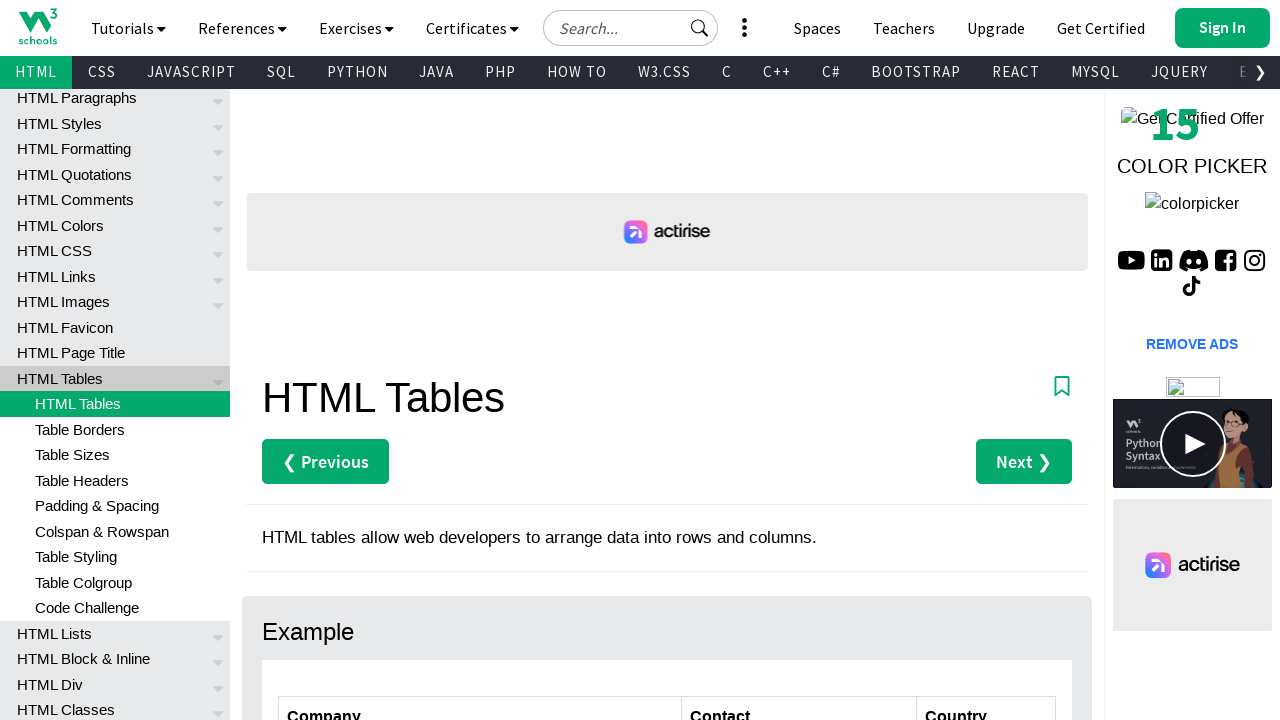